Tests the Elements page by locating the text box element and clicking on the checkbox menu item

Starting URL: https://demoqa.com/elements

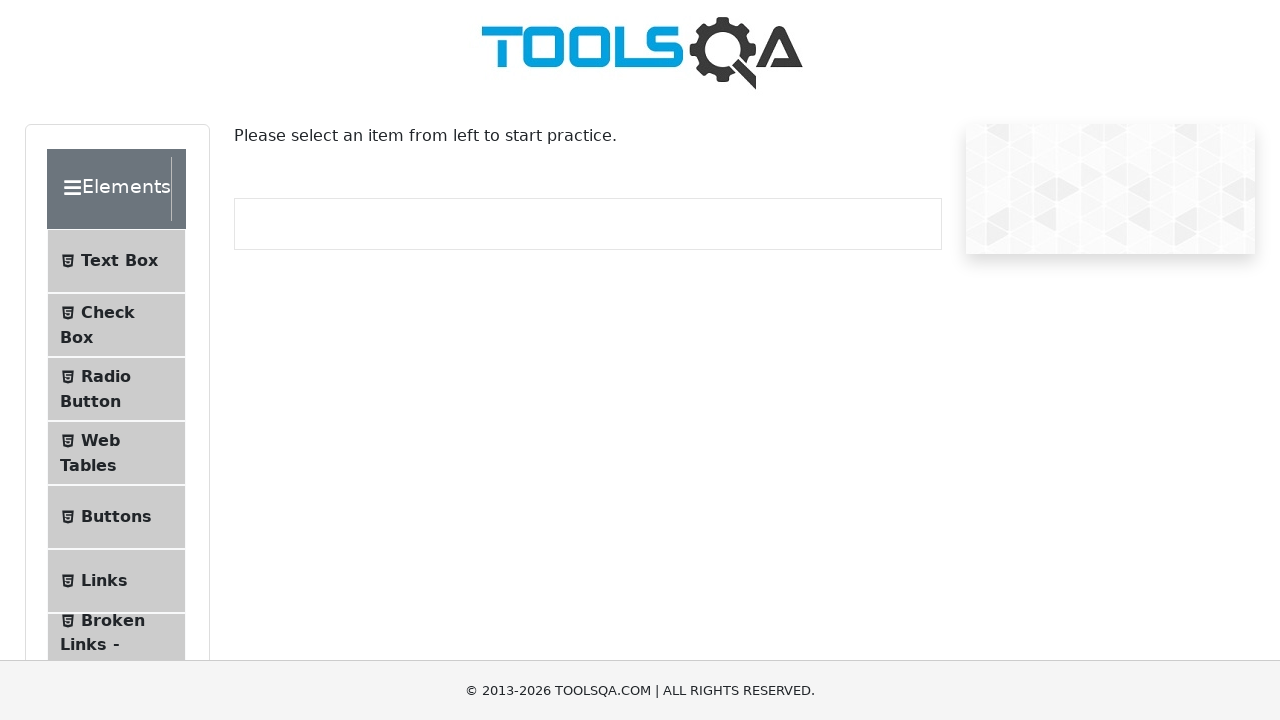

Menu items loaded on Elements page
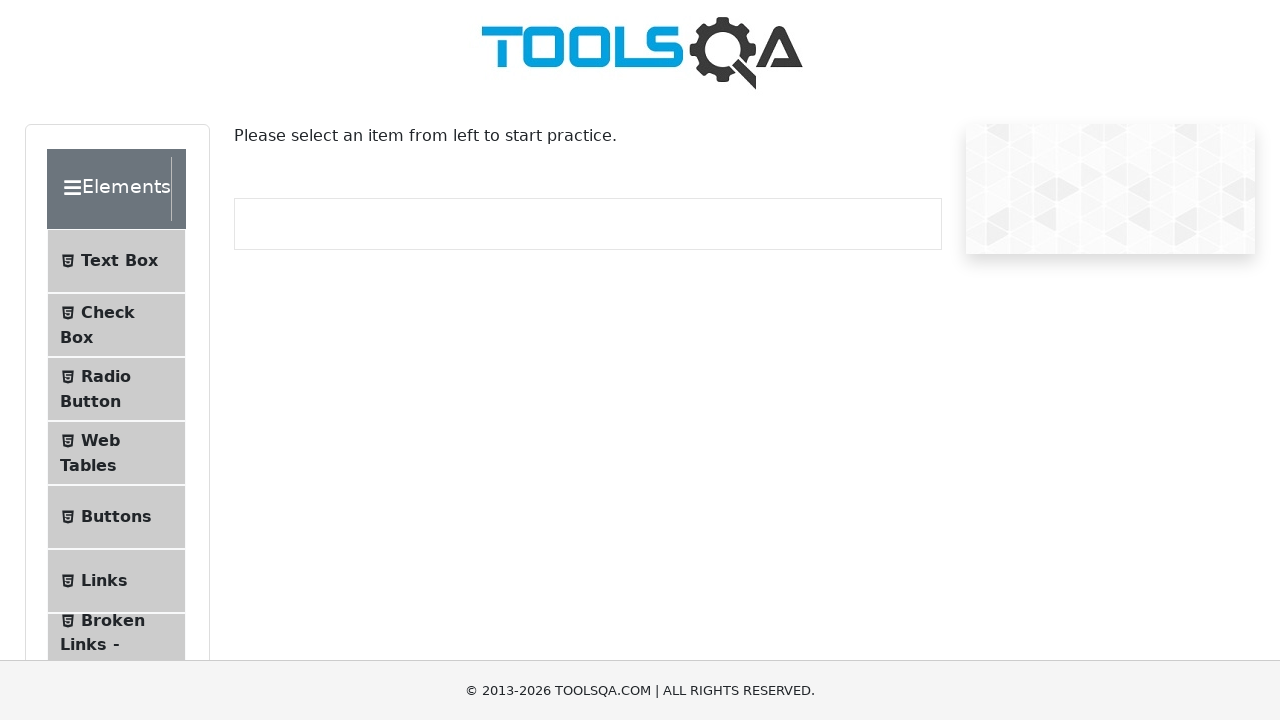

Clicked on Check Box menu item at (116, 325) on li[id='item-1']
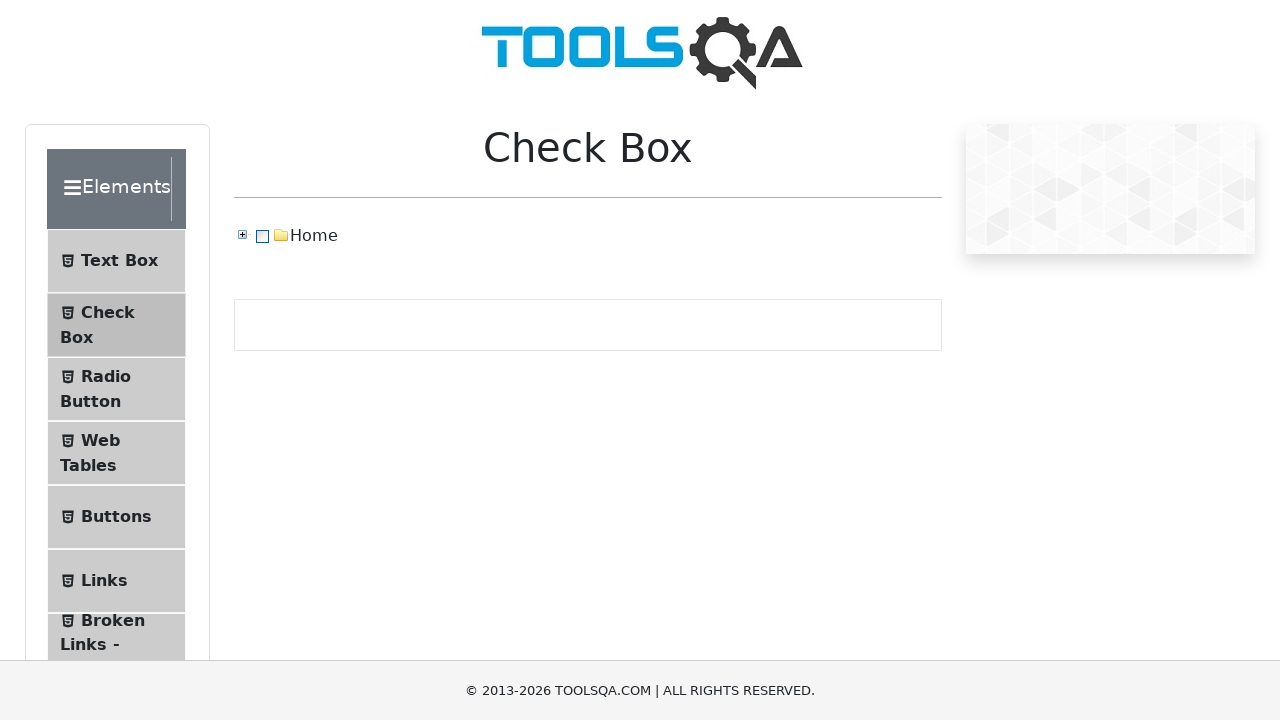

Check Box page loaded and network idle
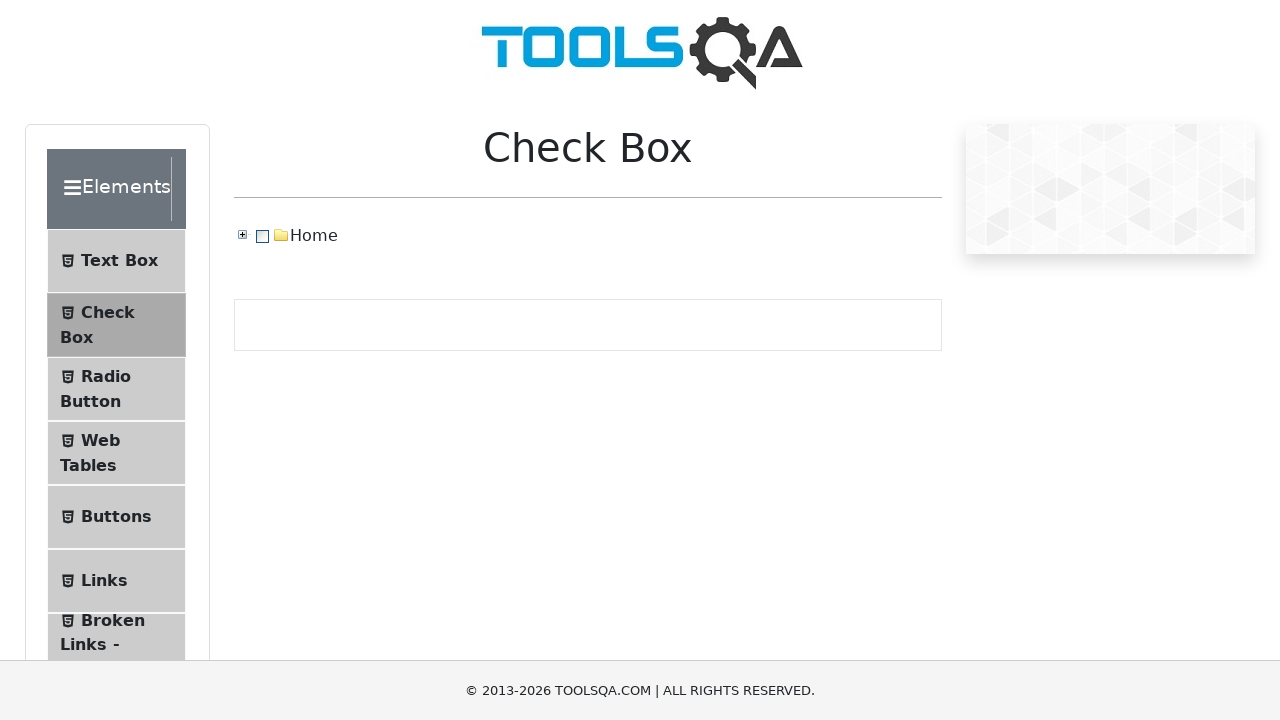

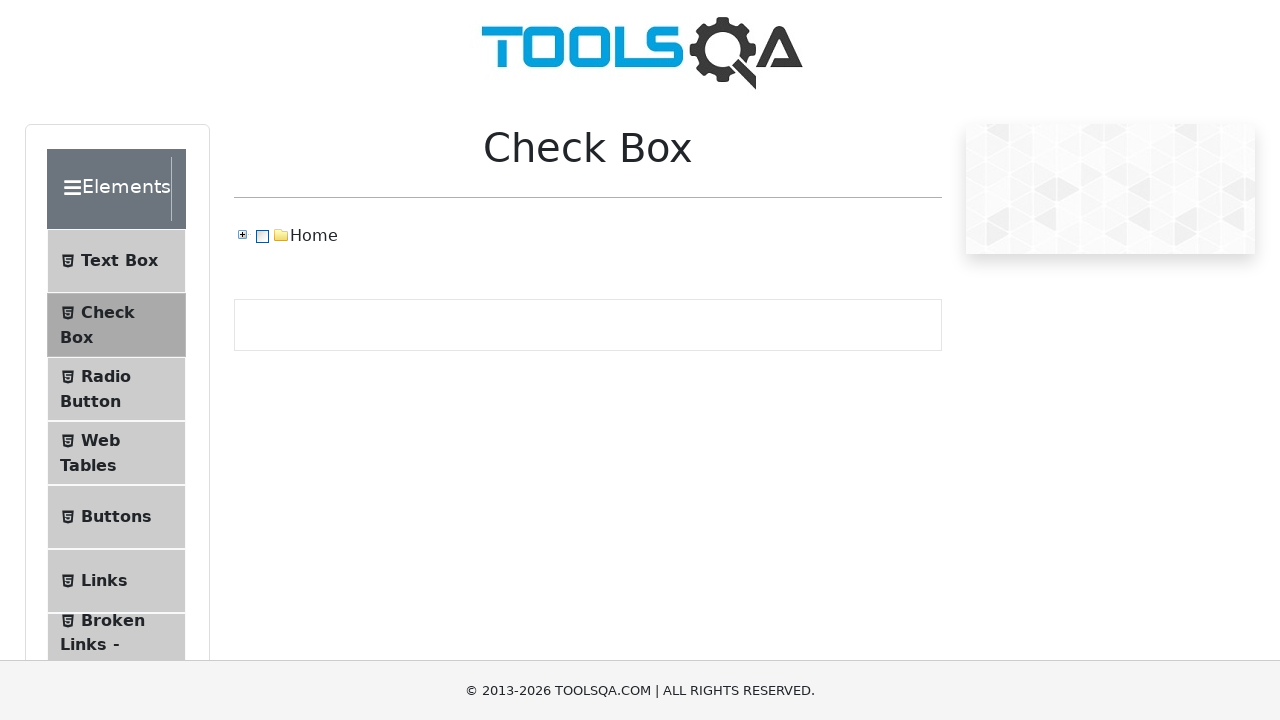